Tests the Events & News navigation link by clicking on it in the header of the Johns Hopkins Coronavirus Resource Center website.

Starting URL: https://coronavirus.jhu.edu/

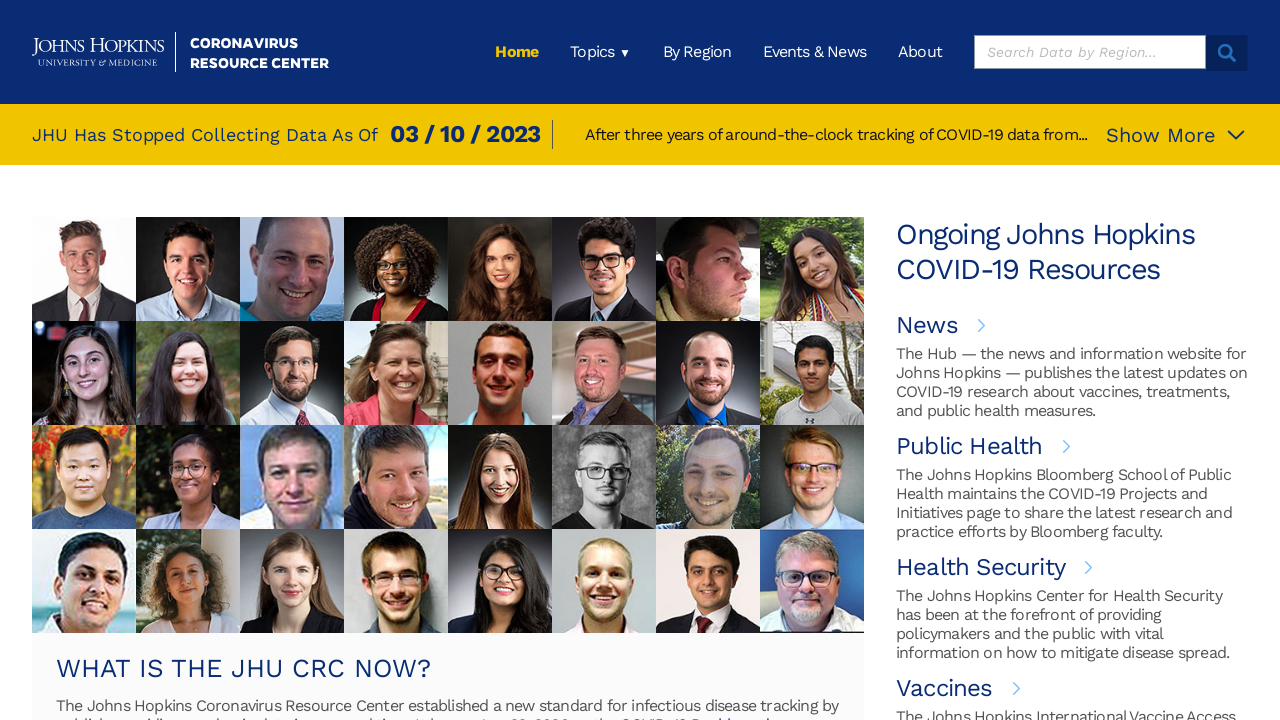

Clicked on Events & News navigation link in the header of Johns Hopkins Coronavirus Resource Center at (815, 52) on header >> text=Events & News
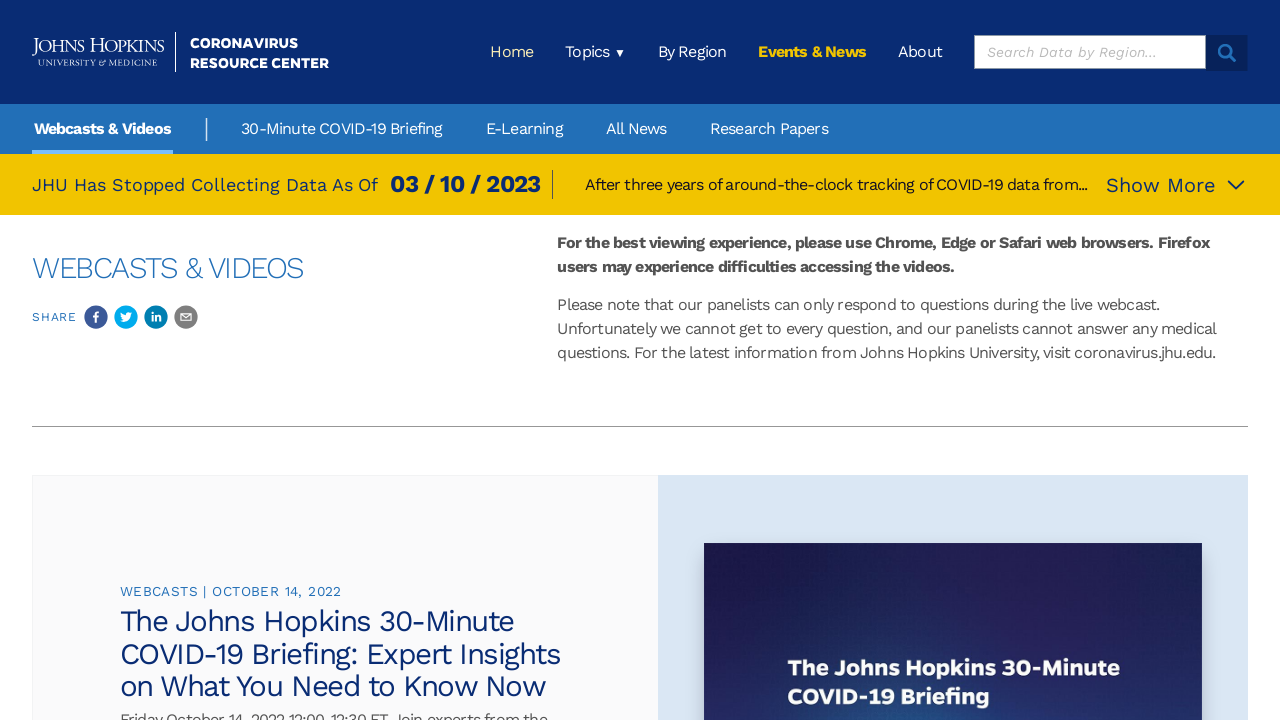

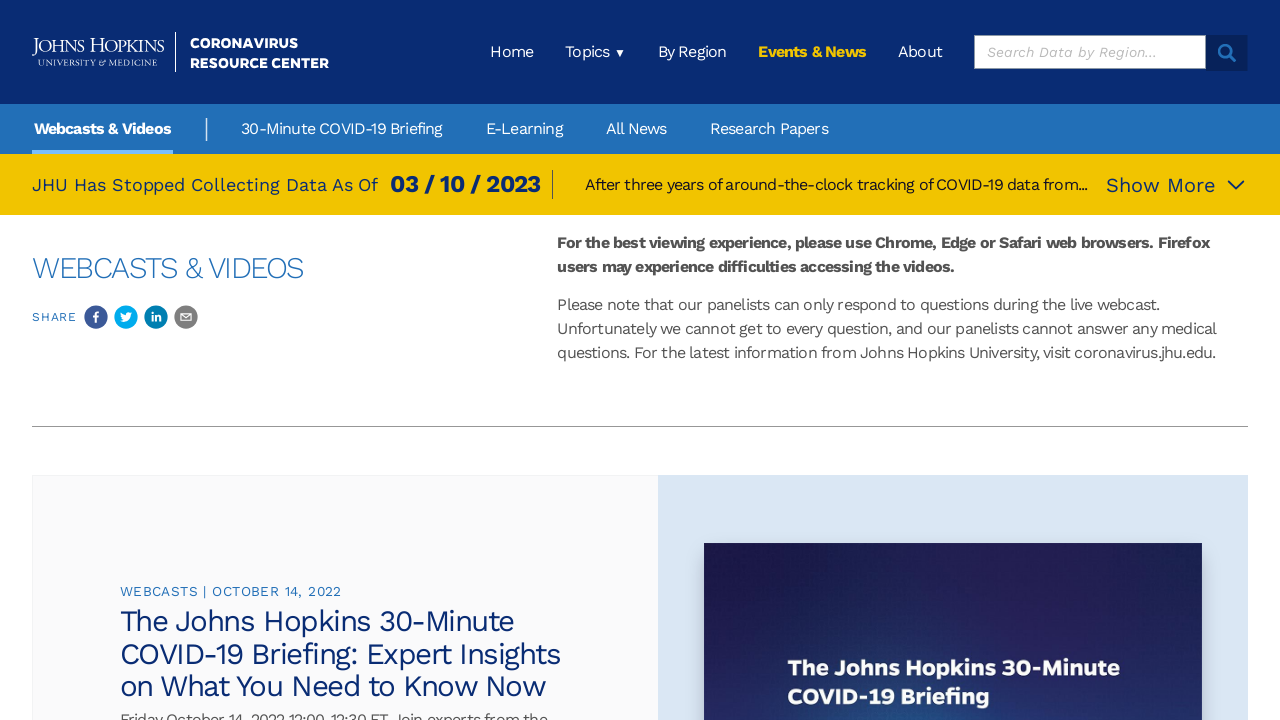